Tests adding multiple delete buttons by clicking the "Add Element" button multiple times and verifying the correct number of delete buttons appear.

Starting URL: https://the-internet.herokuapp.com/add_remove_elements/

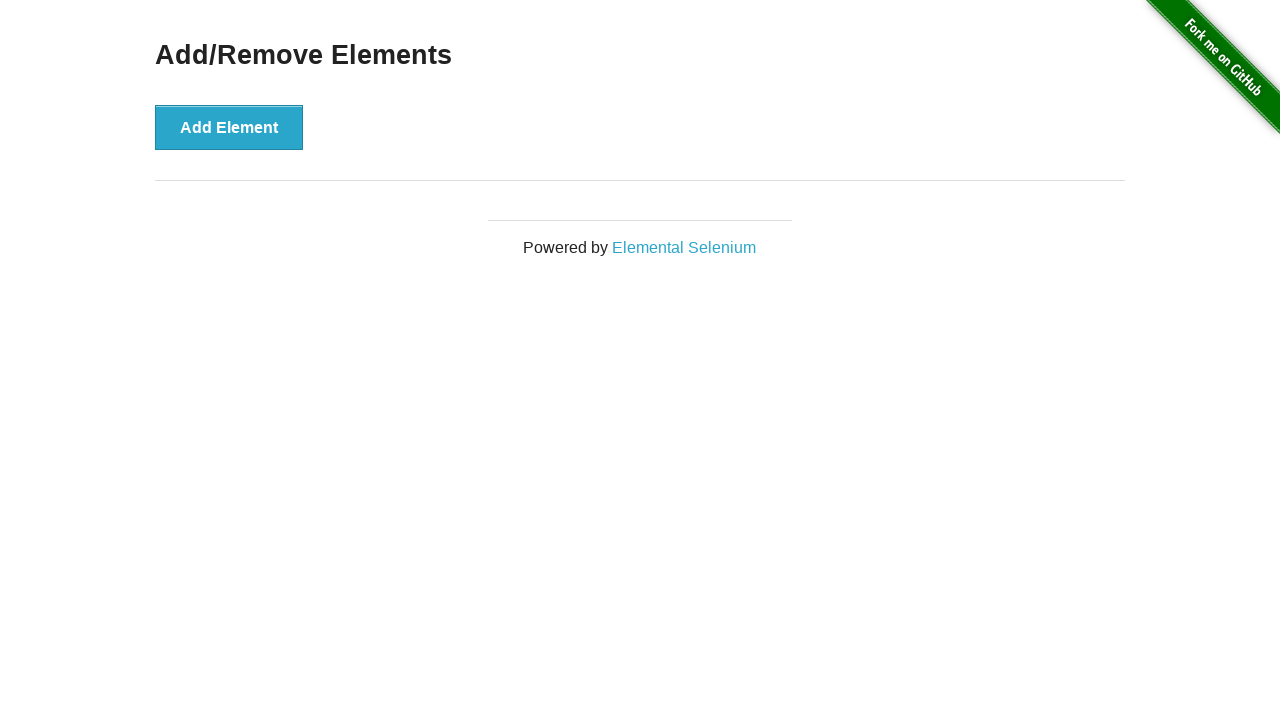

Clicked 'Add Element' button to add a delete button at (229, 127) on button >> internal:has-text="Add Element"i
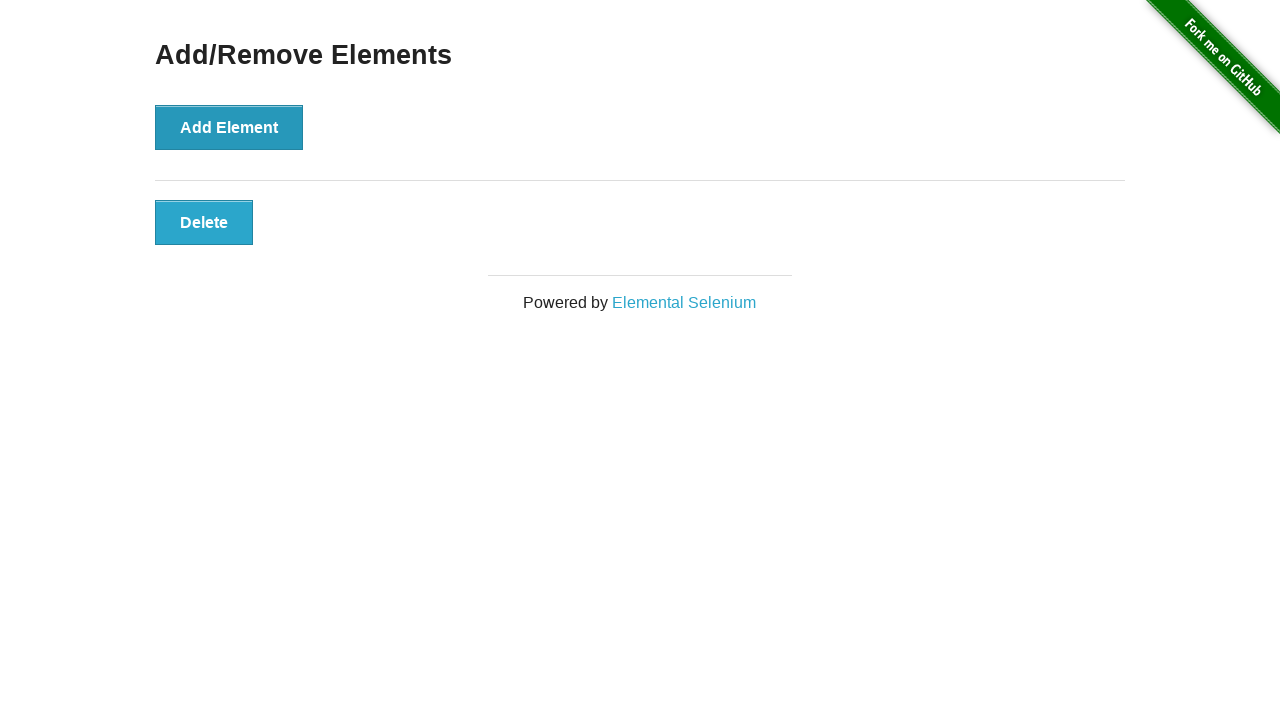

Clicked 'Add Element' button to add a delete button at (229, 127) on button >> internal:has-text="Add Element"i
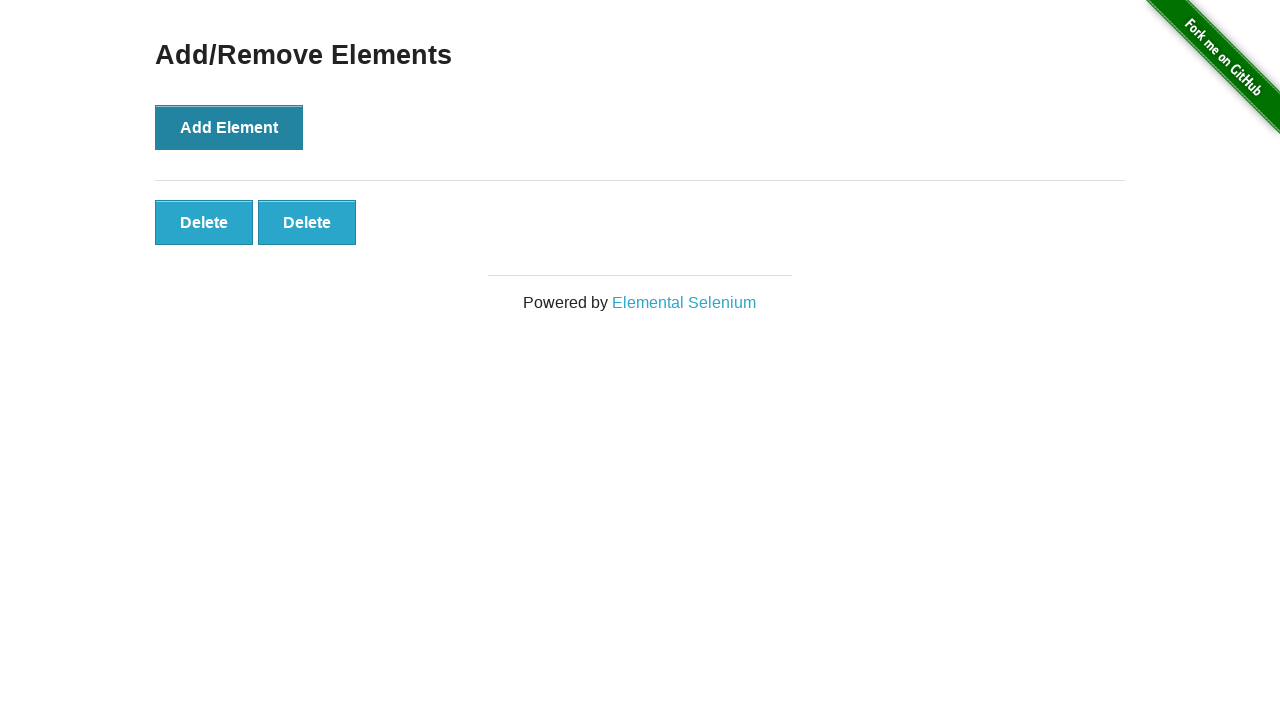

Clicked 'Add Element' button to add a delete button at (229, 127) on button >> internal:has-text="Add Element"i
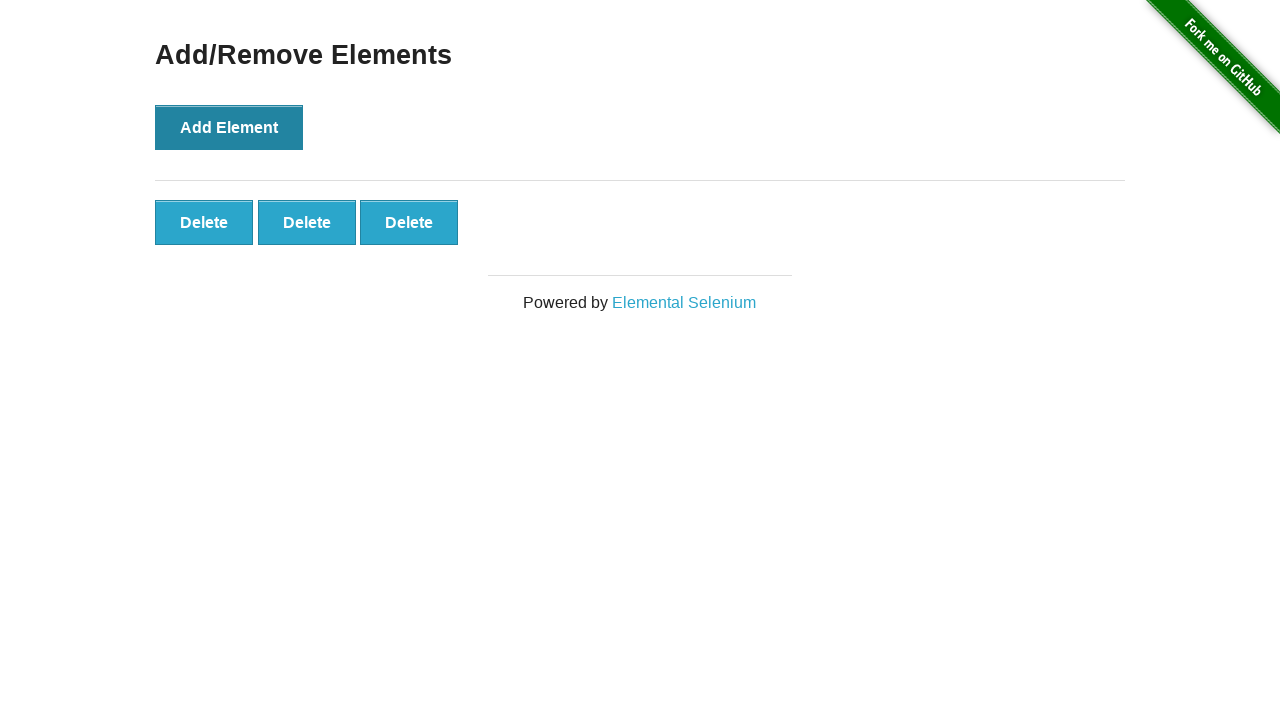

Clicked 'Add Element' button to add a delete button at (229, 127) on button >> internal:has-text="Add Element"i
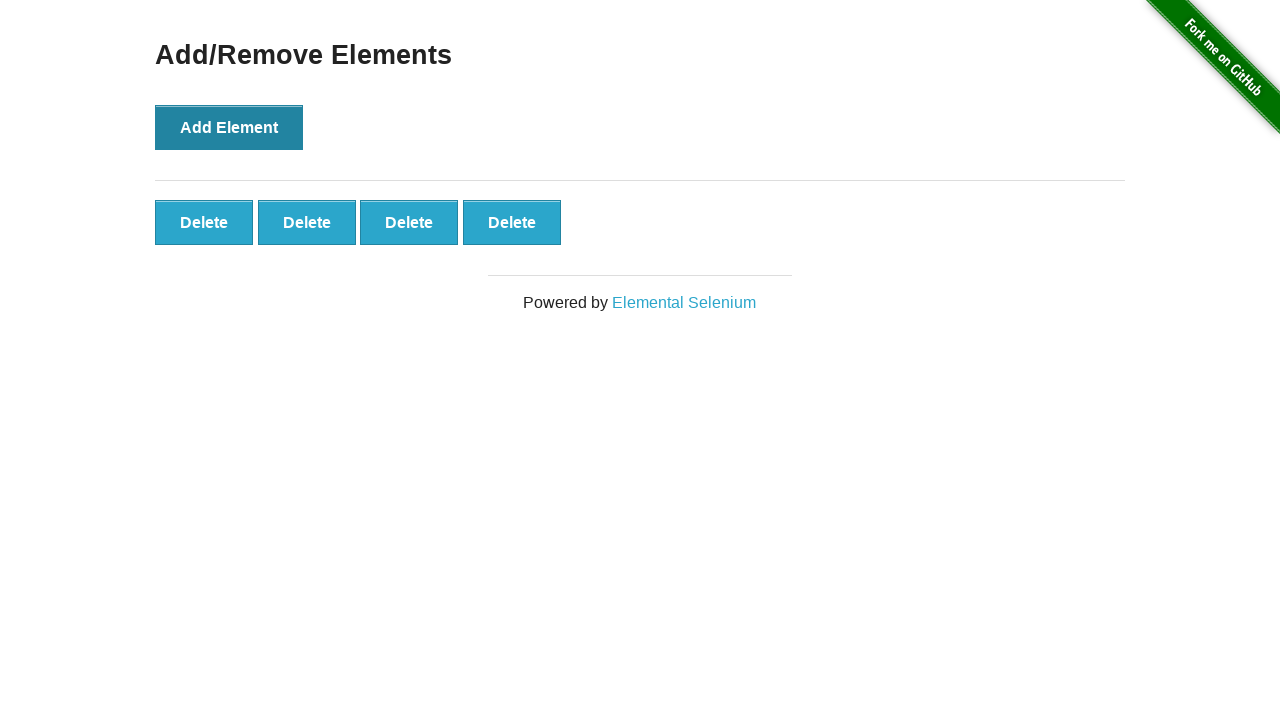

Clicked 'Add Element' button to add a delete button at (229, 127) on button >> internal:has-text="Add Element"i
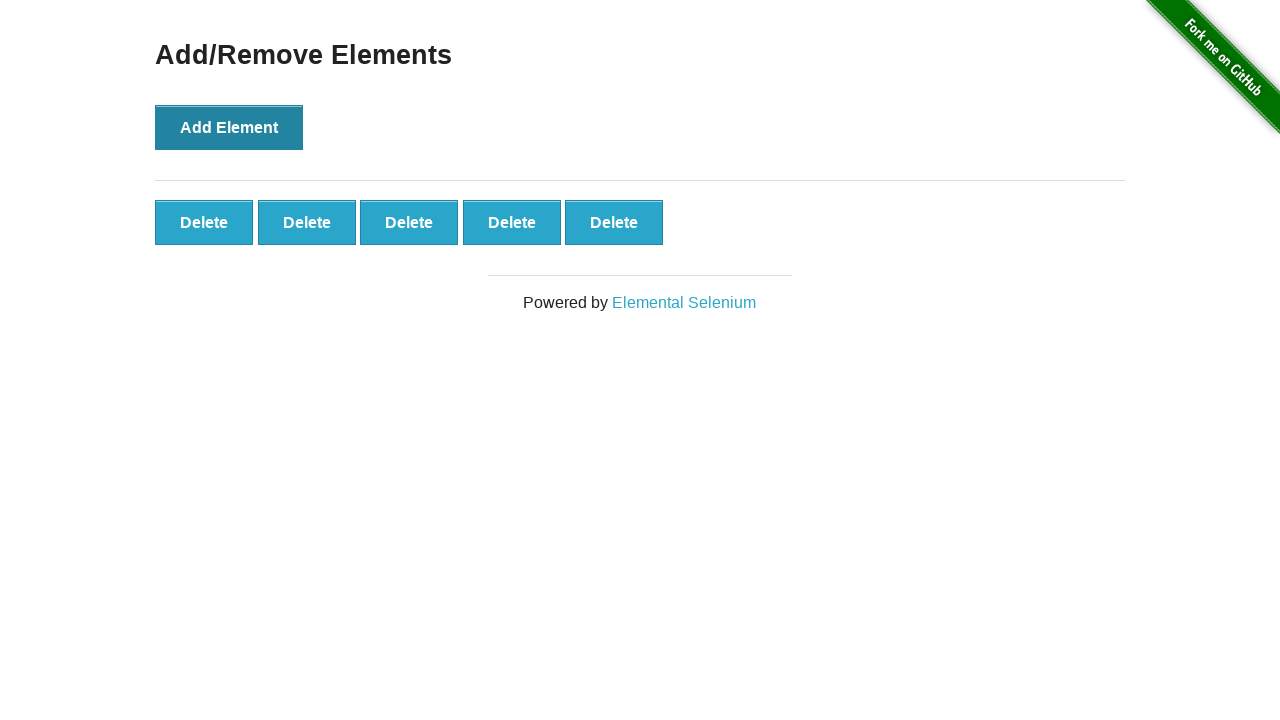

Clicked 'Add Element' button to add a delete button at (229, 127) on button >> internal:has-text="Add Element"i
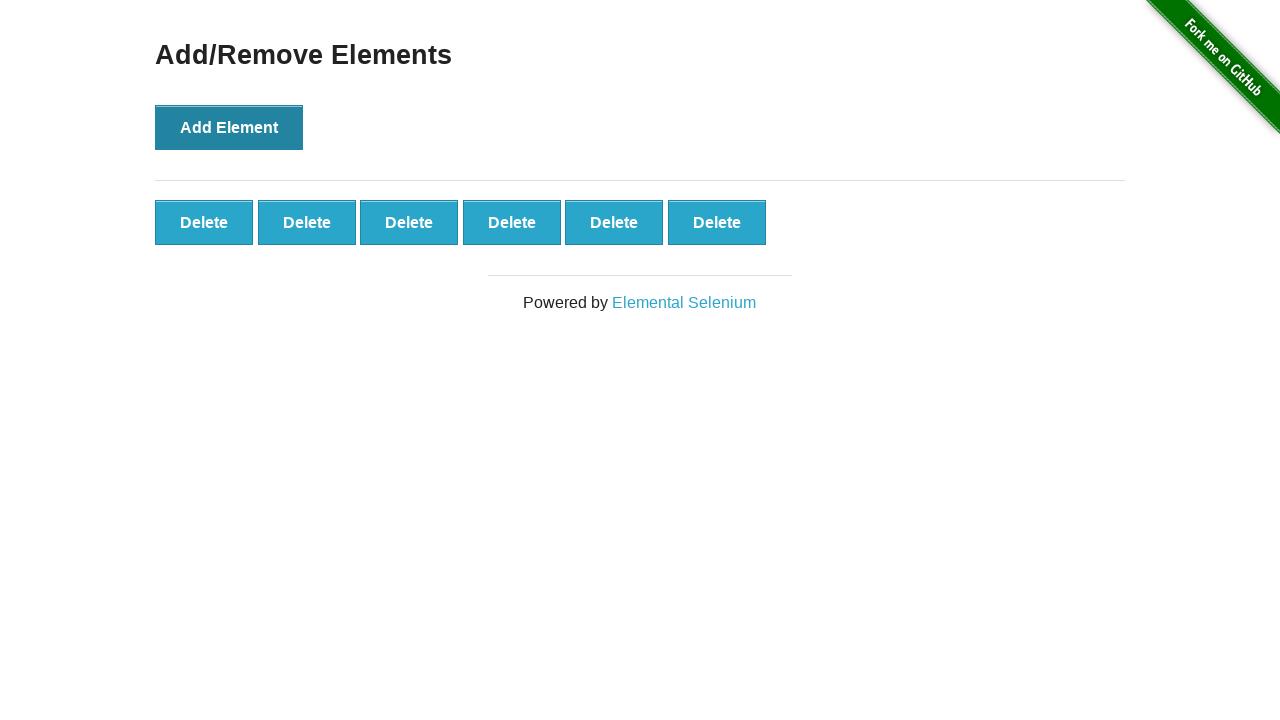

Clicked 'Add Element' button to add a delete button at (229, 127) on button >> internal:has-text="Add Element"i
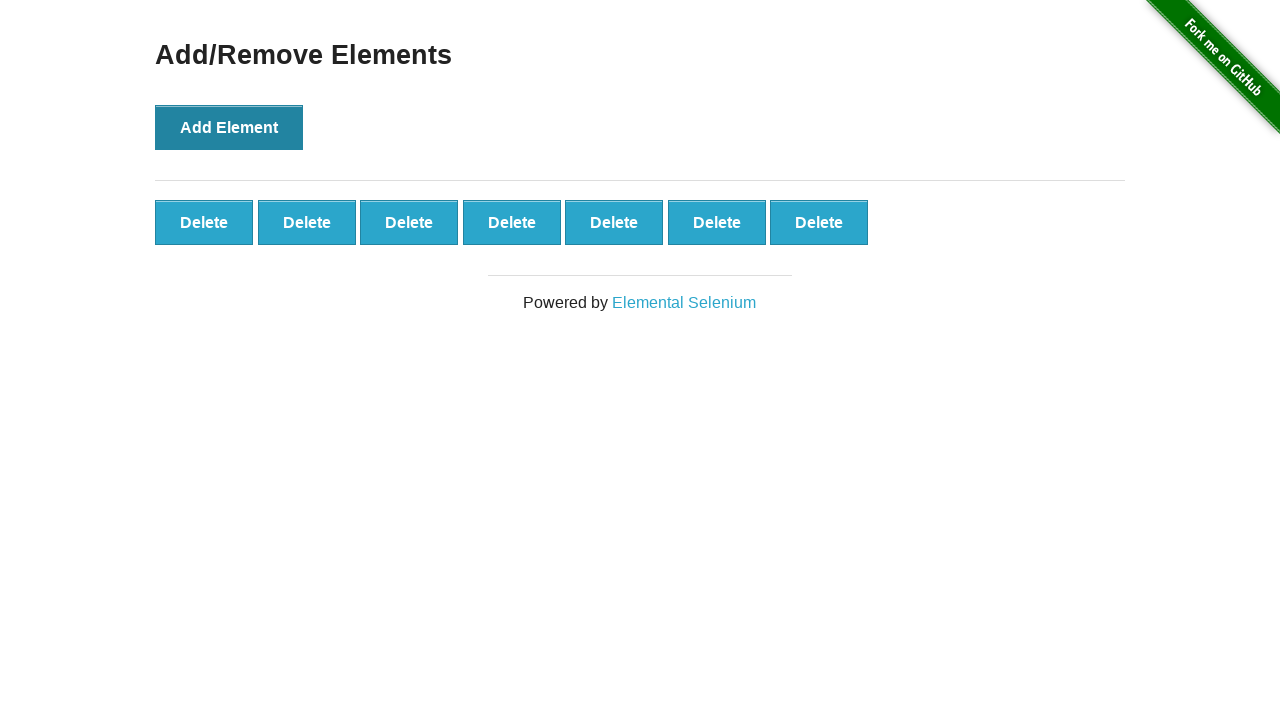

Clicked 'Add Element' button to add a delete button at (229, 127) on button >> internal:has-text="Add Element"i
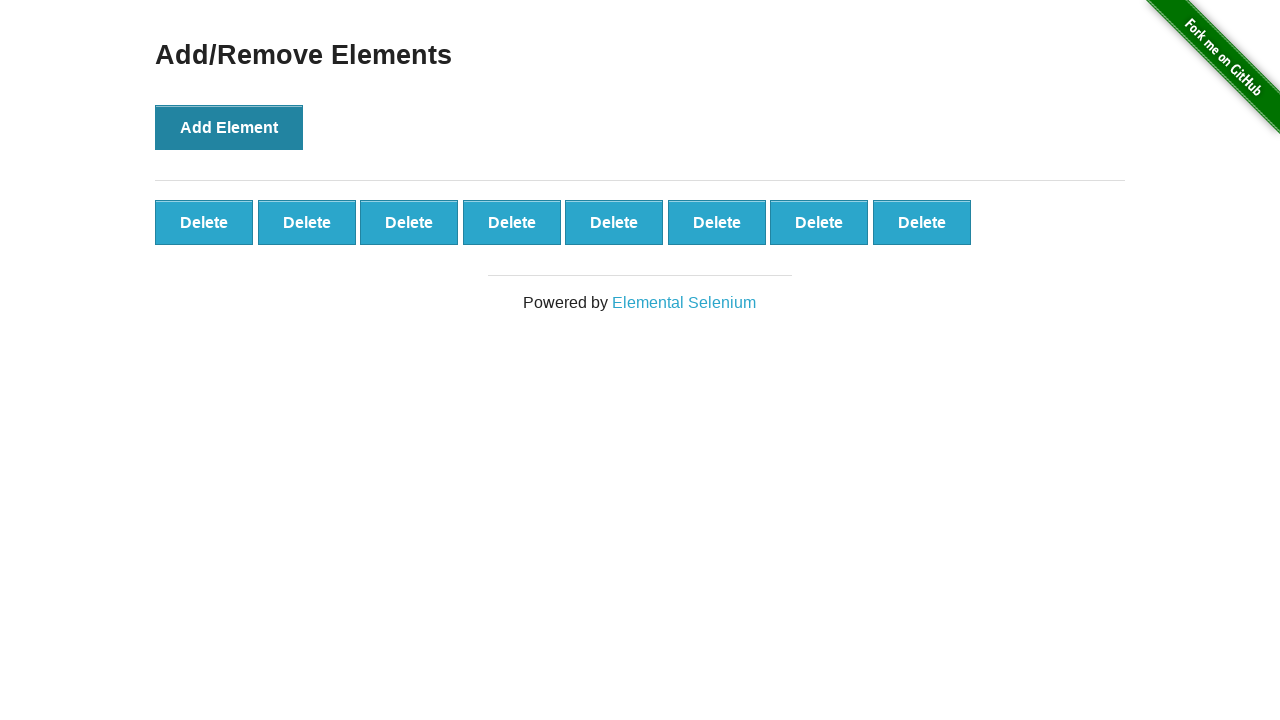

Clicked 'Add Element' button to add a delete button at (229, 127) on button >> internal:has-text="Add Element"i
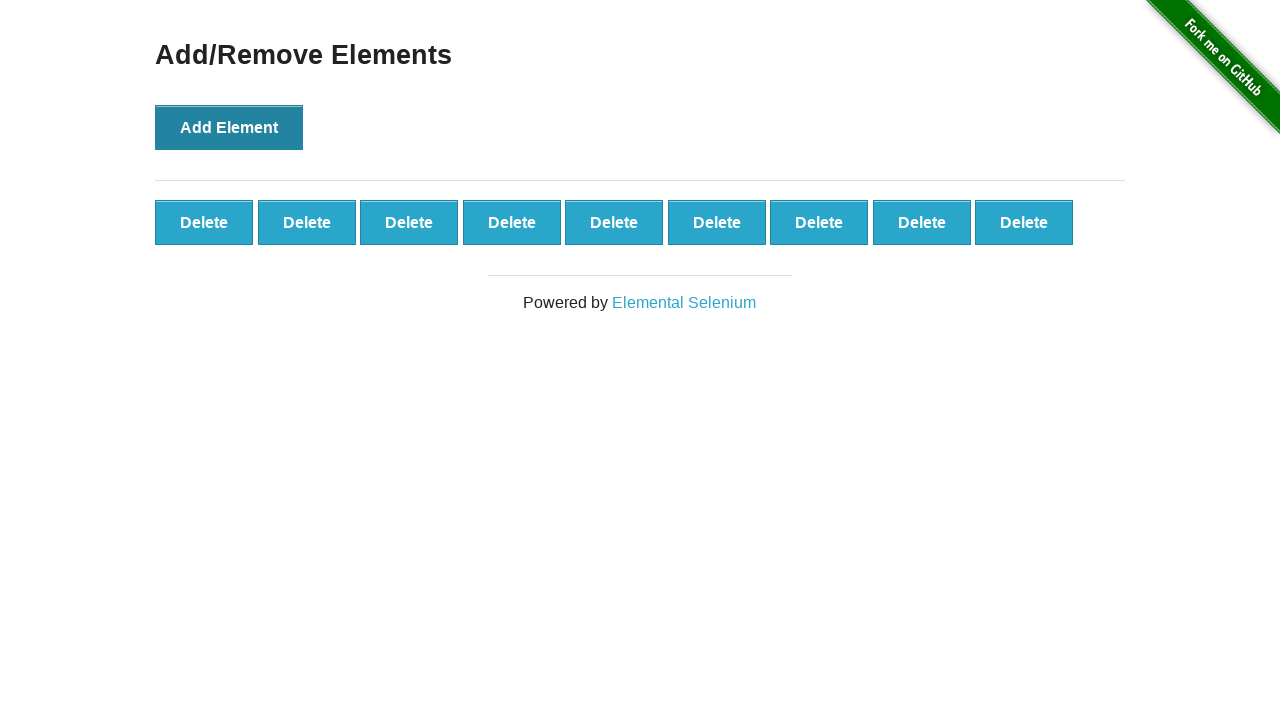

Clicked 'Add Element' button to add a delete button at (229, 127) on button >> internal:has-text="Add Element"i
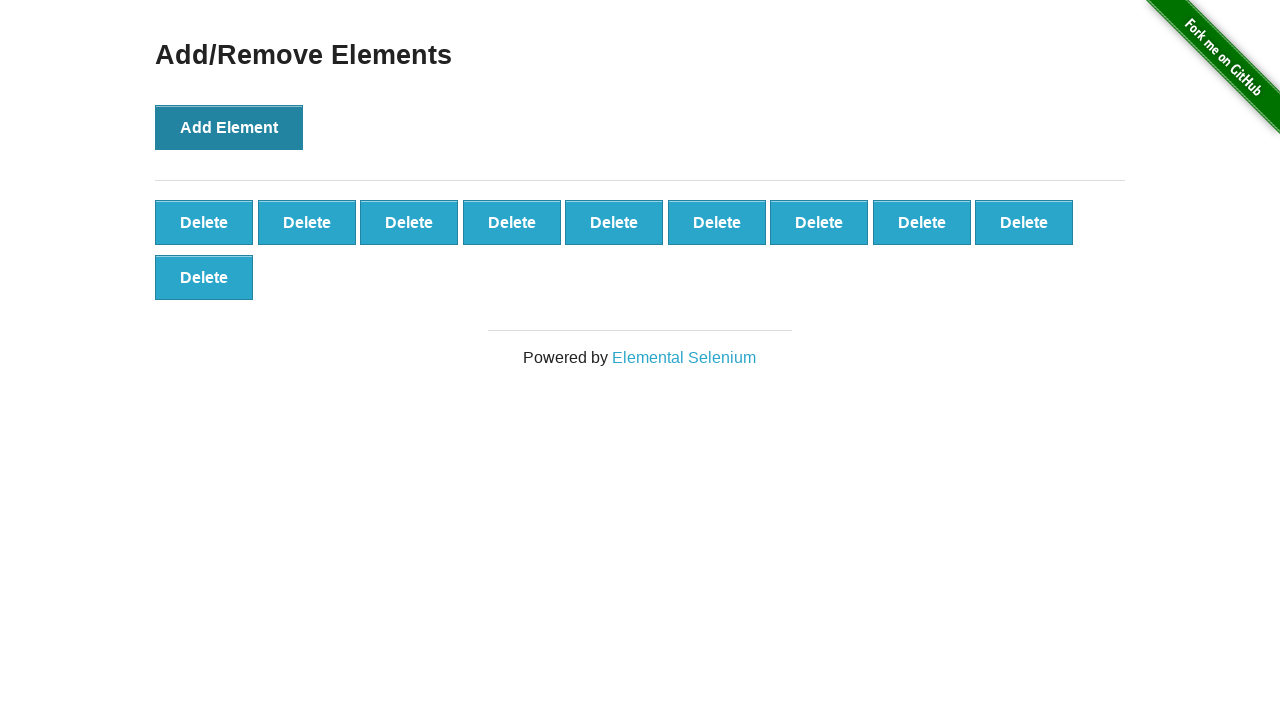

Located all delete buttons with class 'added-manually'
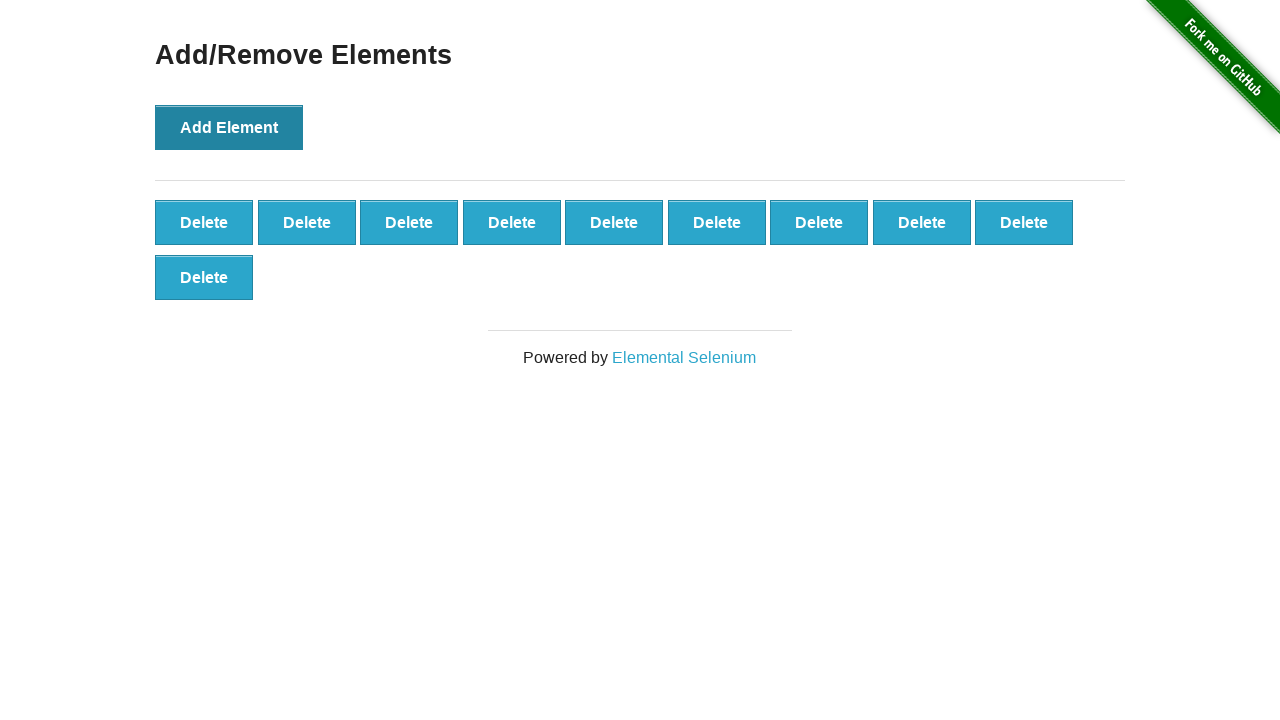

Verified that 10 delete buttons are displayed
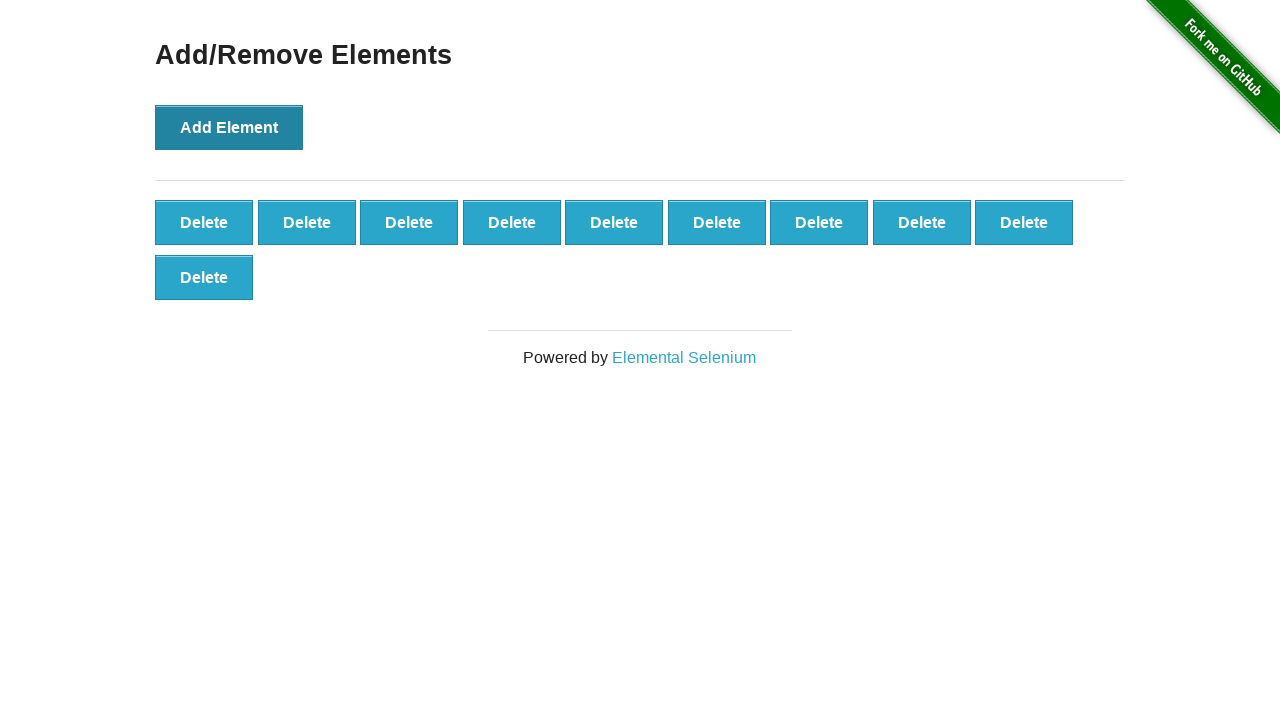

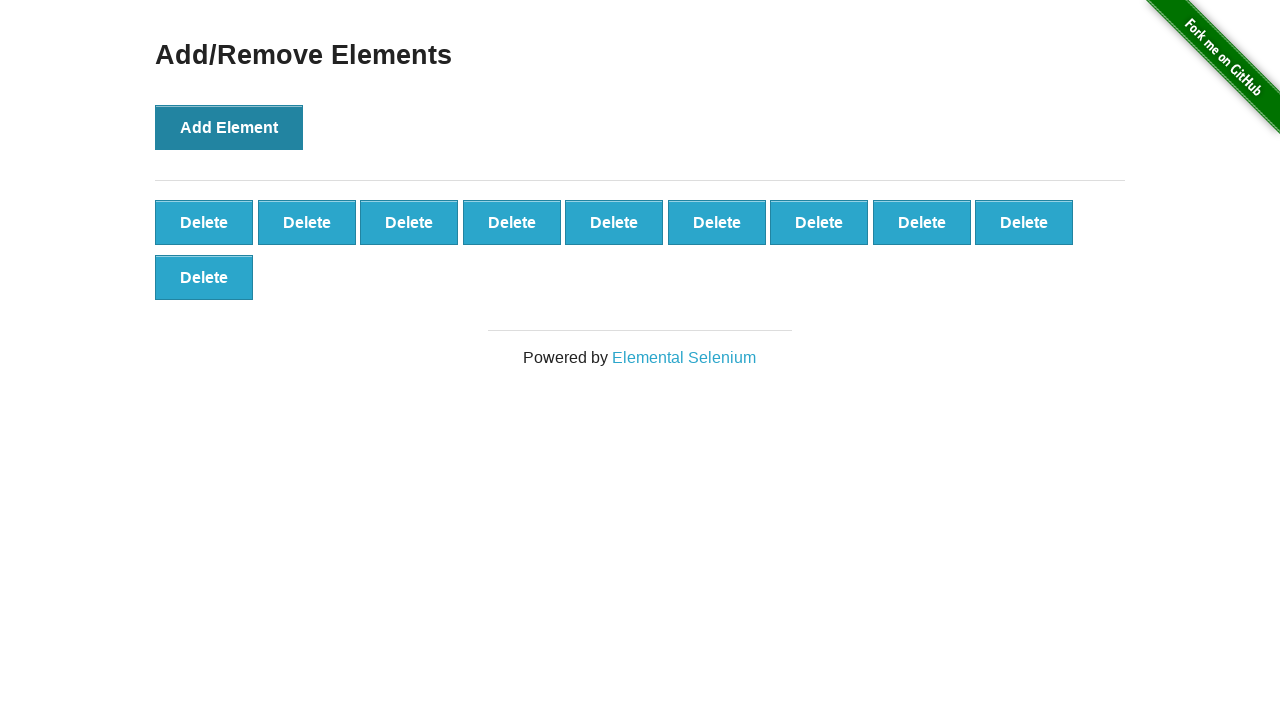